Tests drag and drop functionality by dragging acceptable and non-acceptable elements to a drop zone and verifying the text changes accordingly

Starting URL: https://testotomasyonu.com/droppable

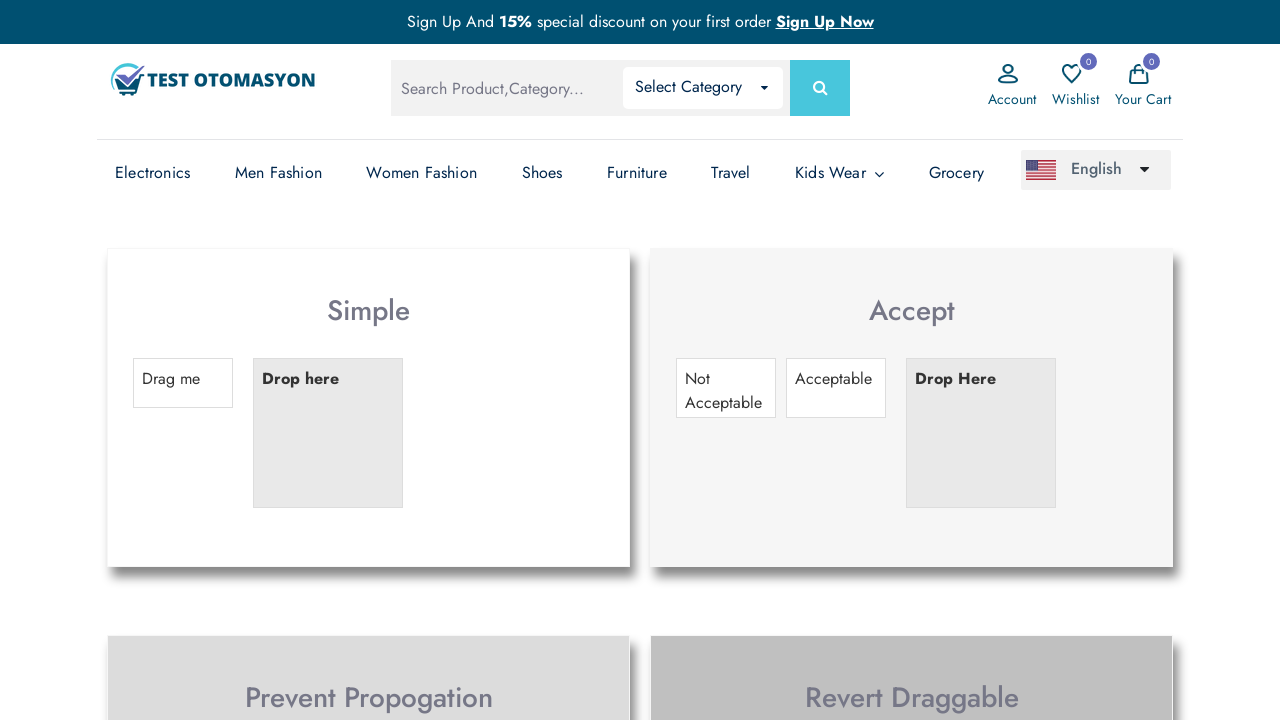

Navigated to drag and drop test page
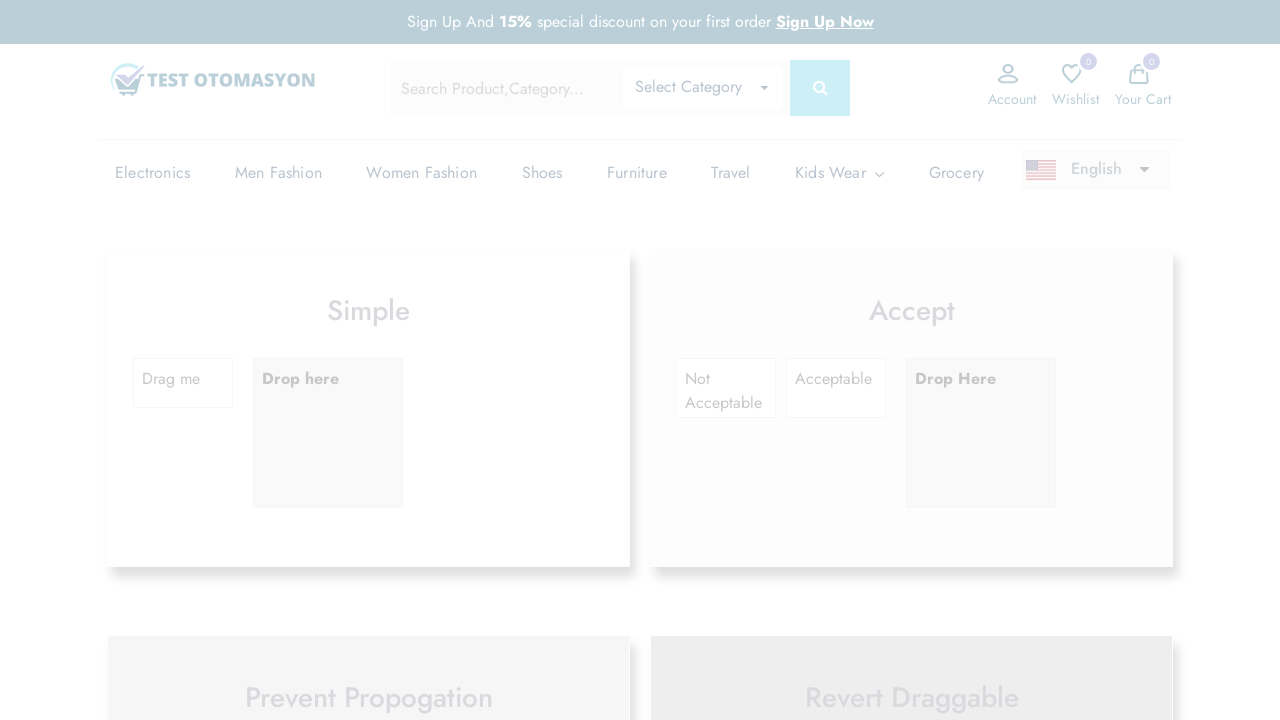

Located acceptable draggable element
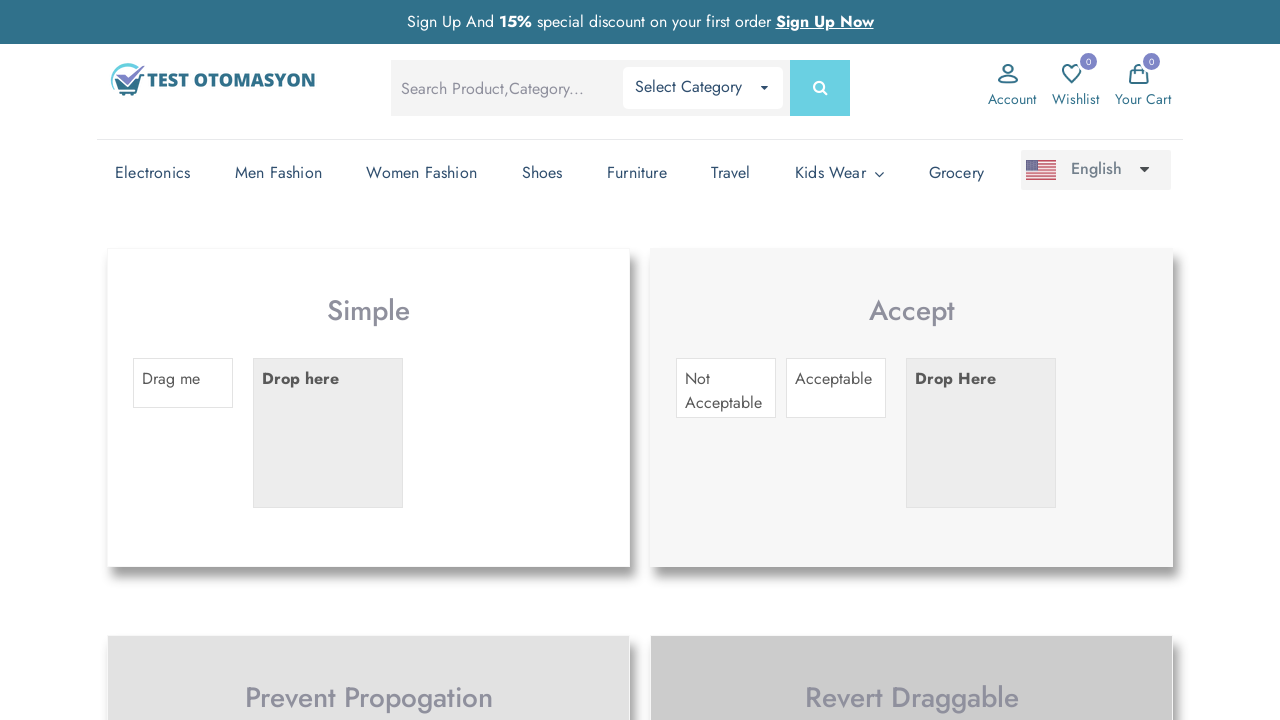

Located drop zone
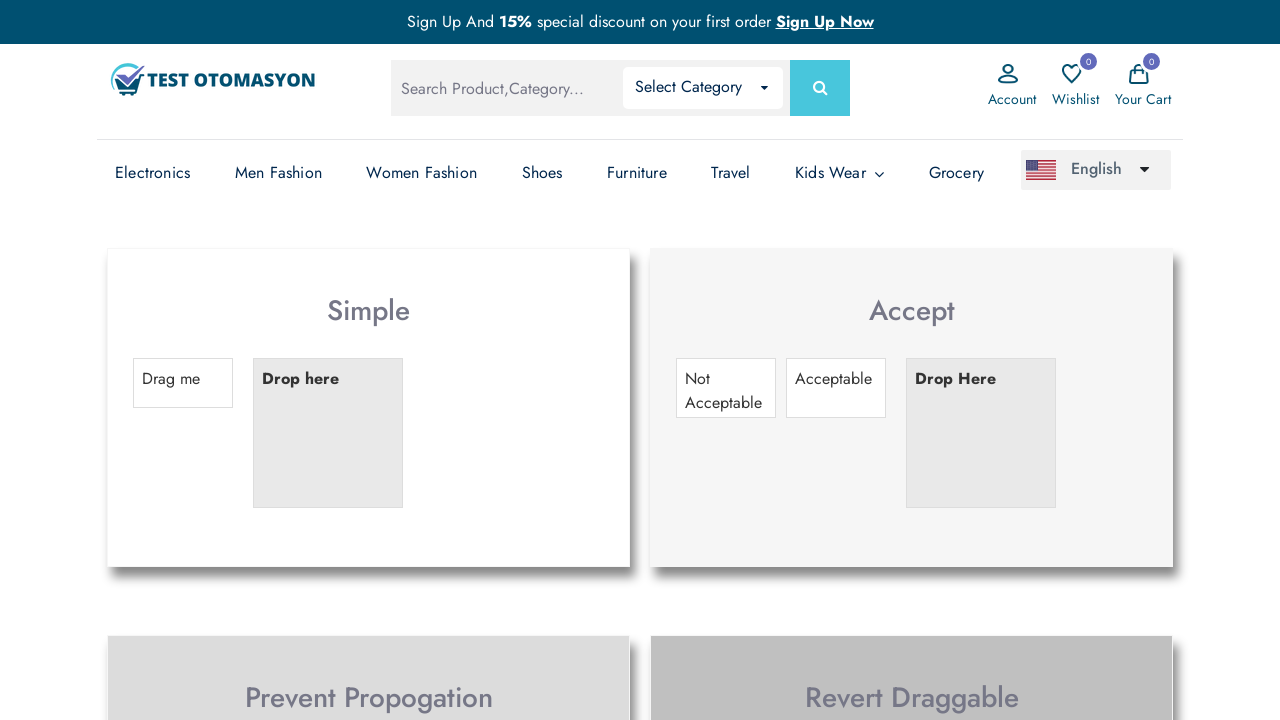

Dragged acceptable element to drop zone at (981, 433)
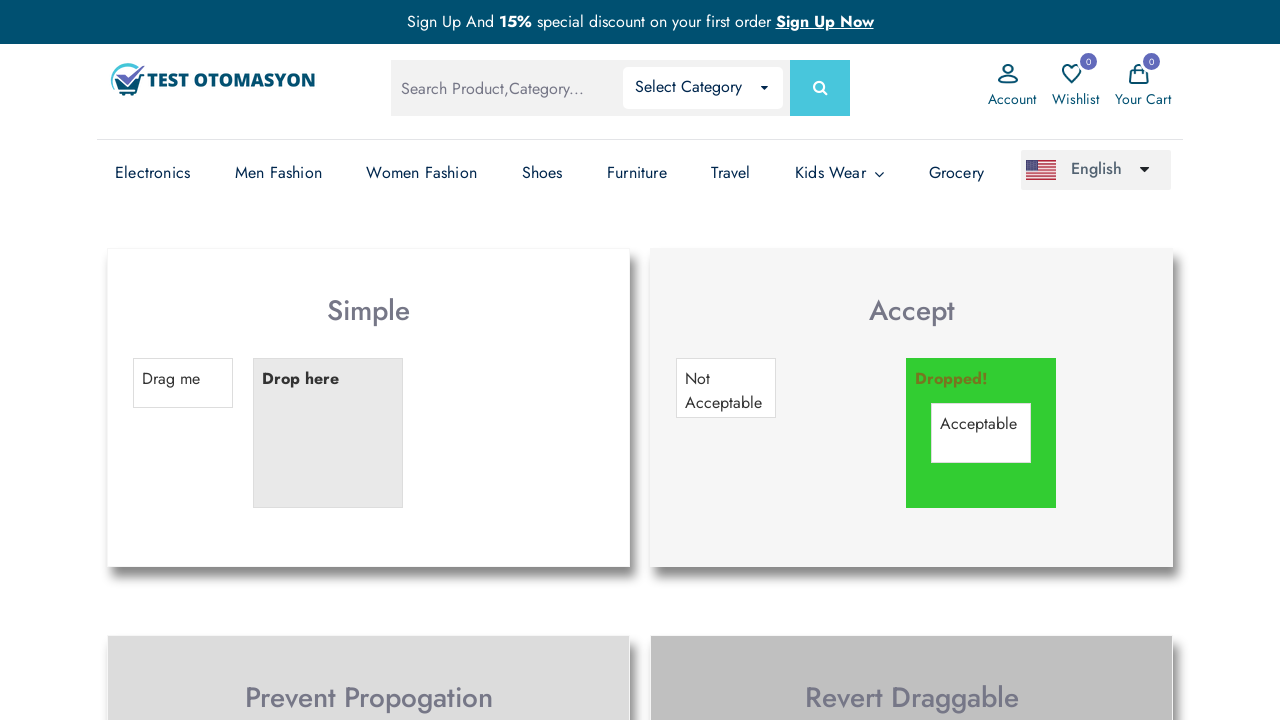

Verified drop zone text changed to 'Dropped!'
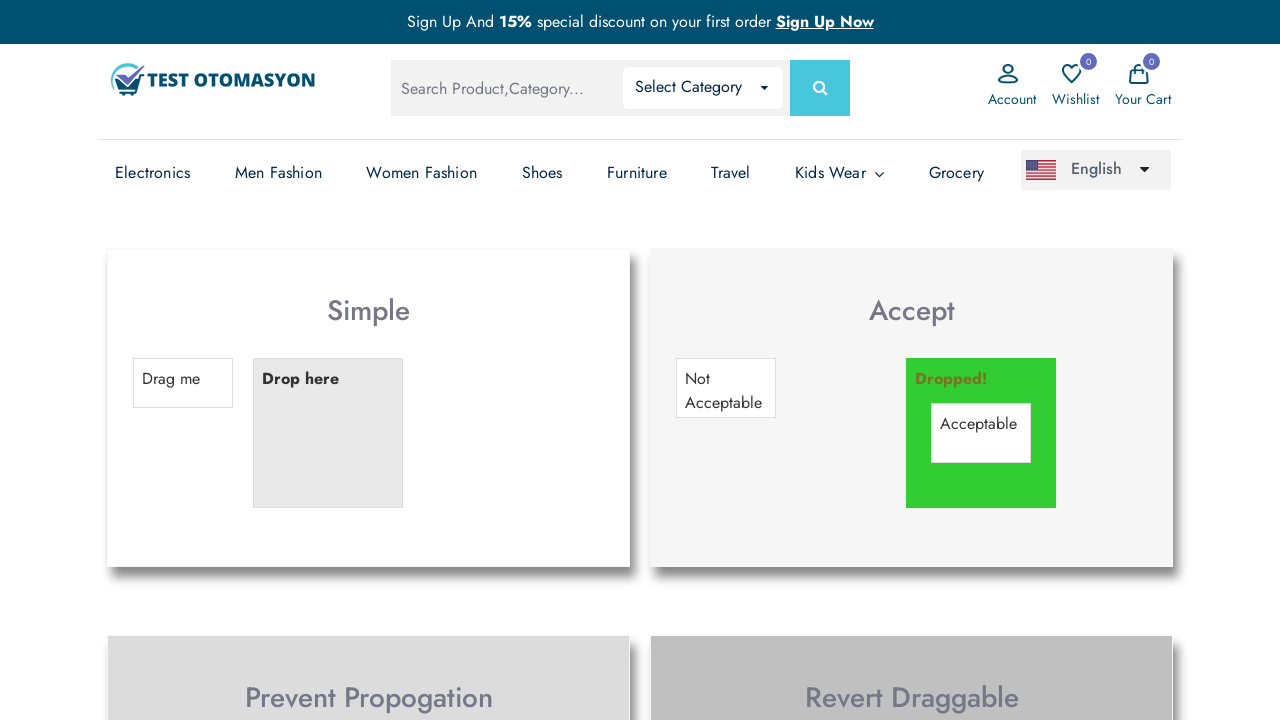

Refreshed the page to reset drop zone
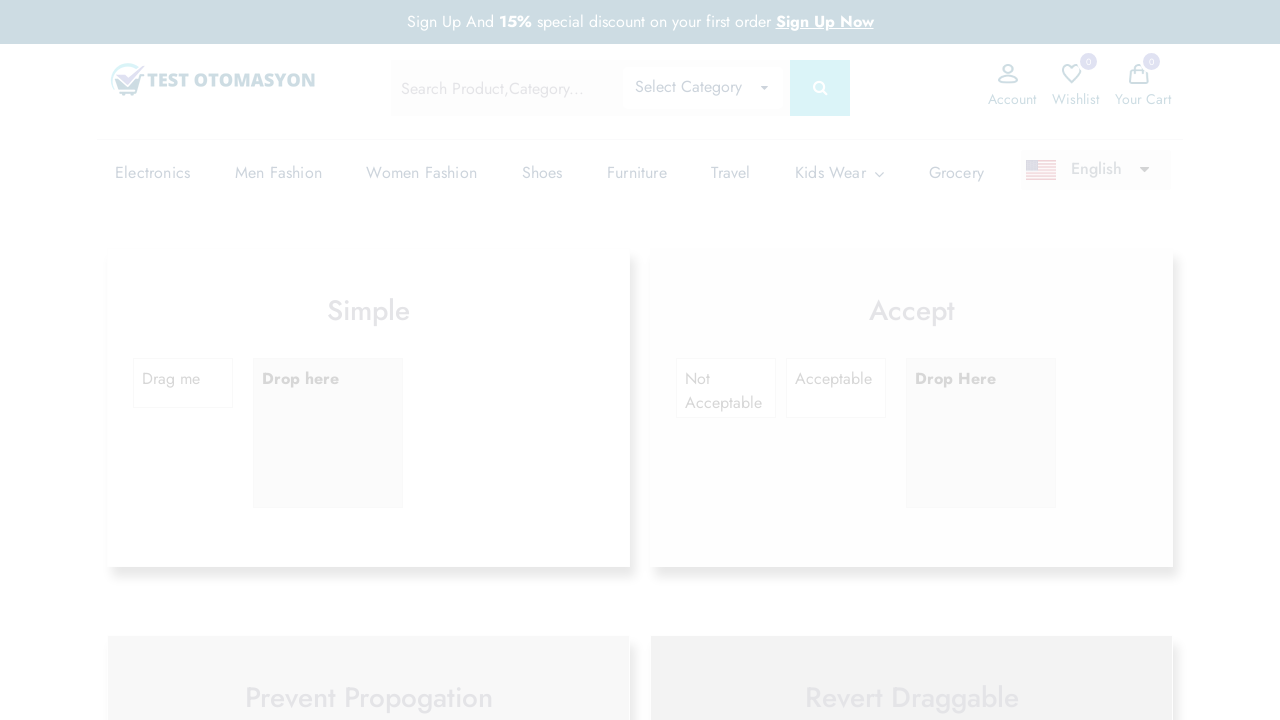

Located non-acceptable draggable element
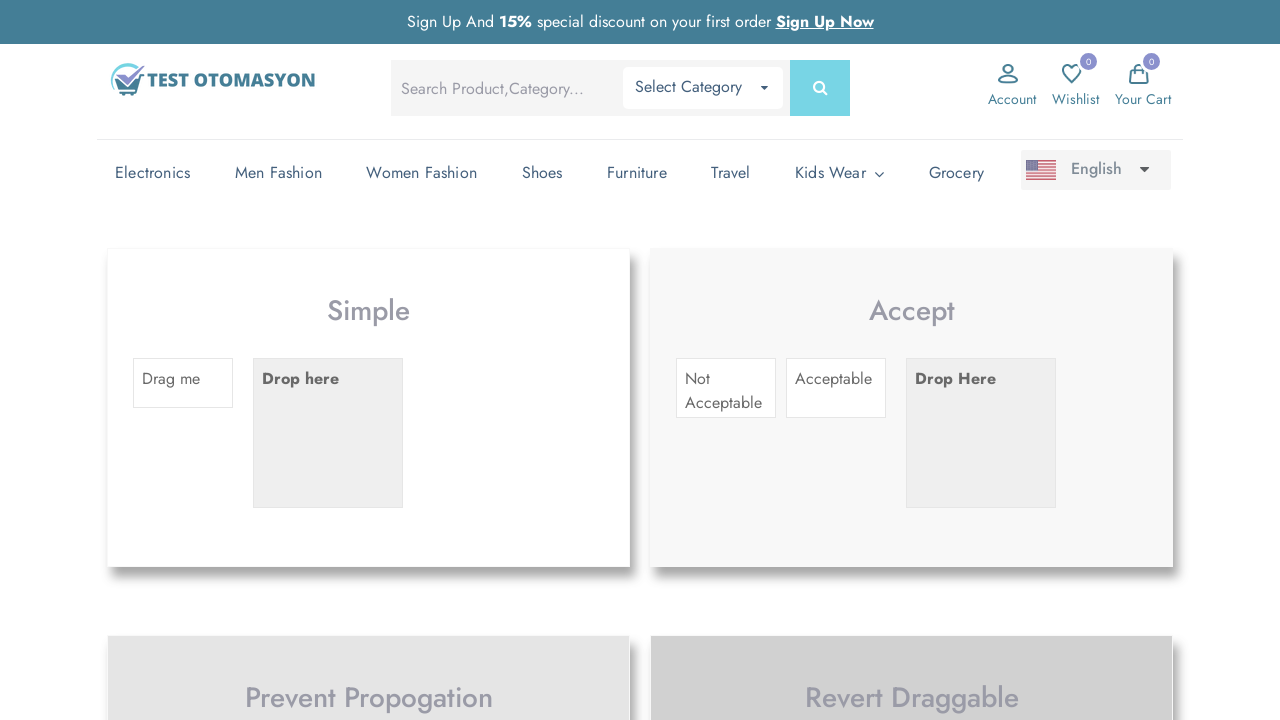

Located drop zone again after refresh
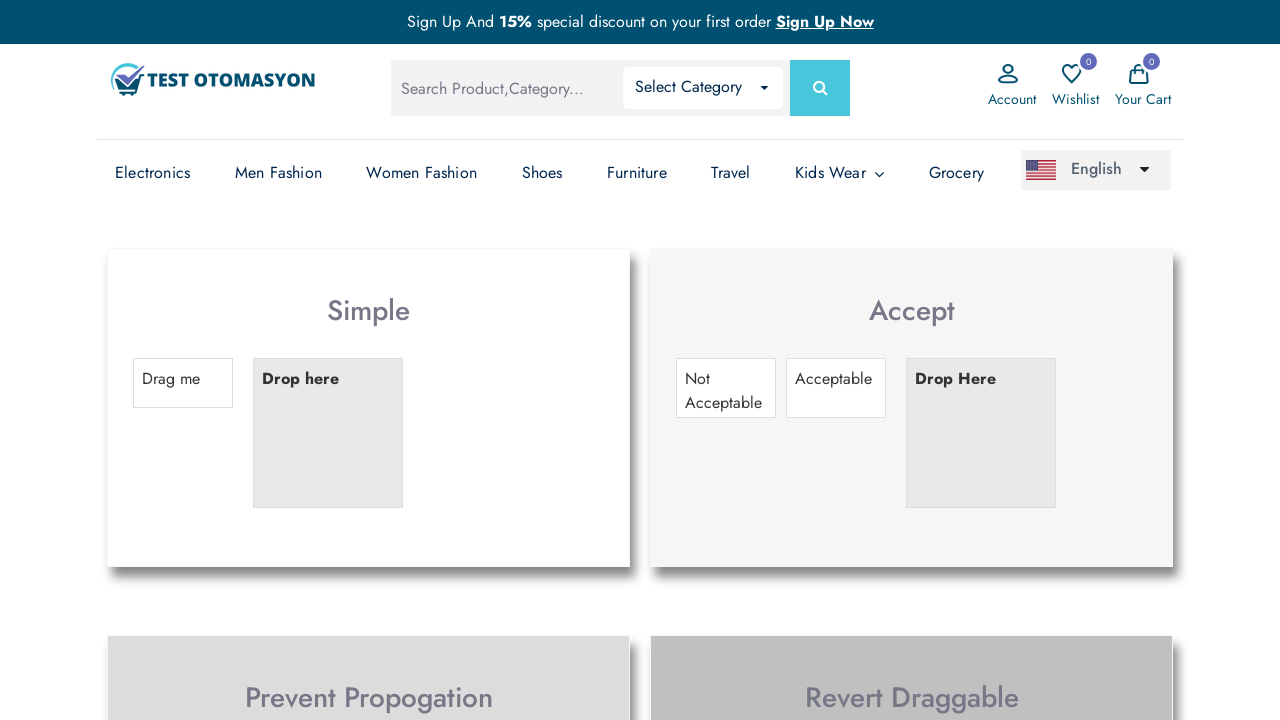

Dragged non-acceptable element to drop zone at (981, 433)
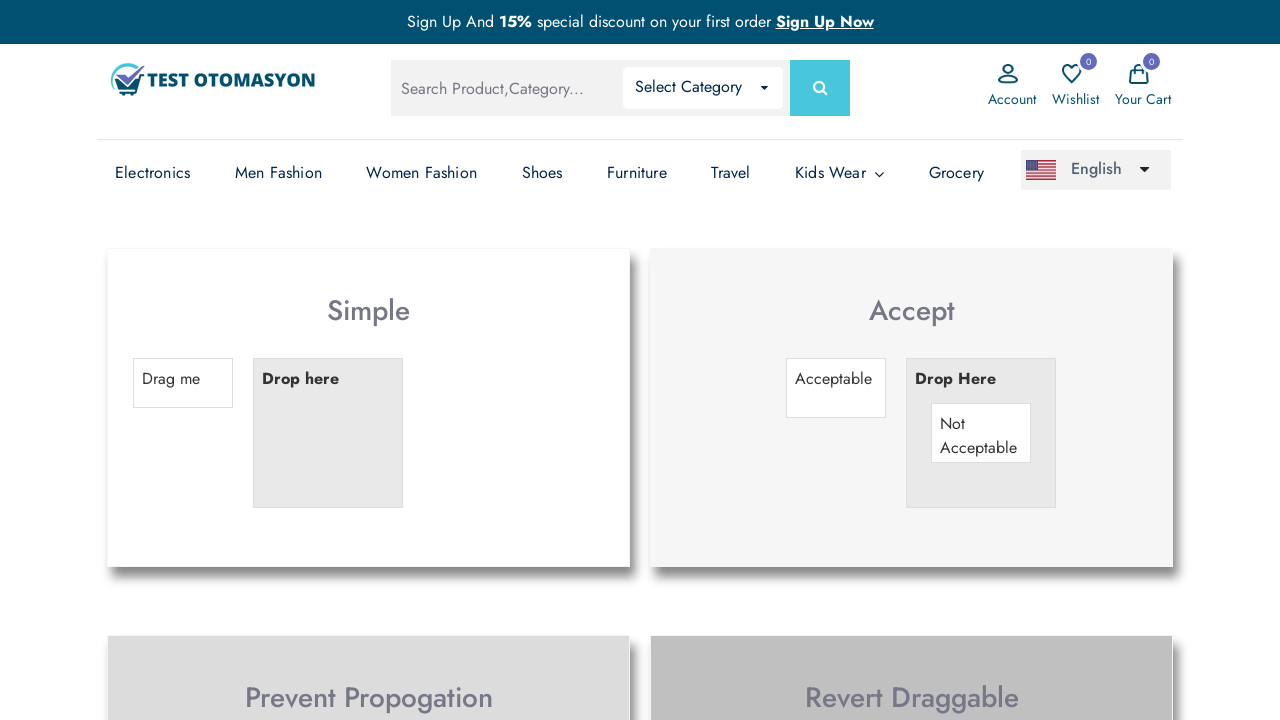

Verified drop zone text remained 'Drop Here' for non-acceptable element
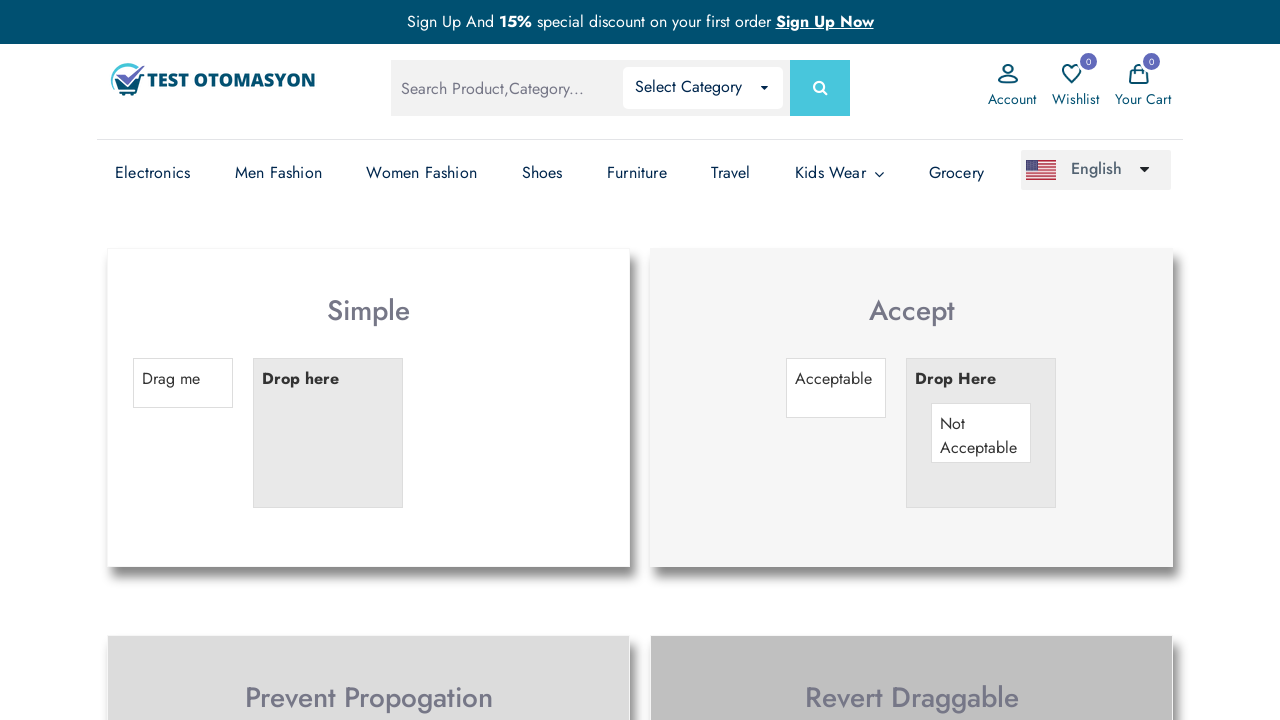

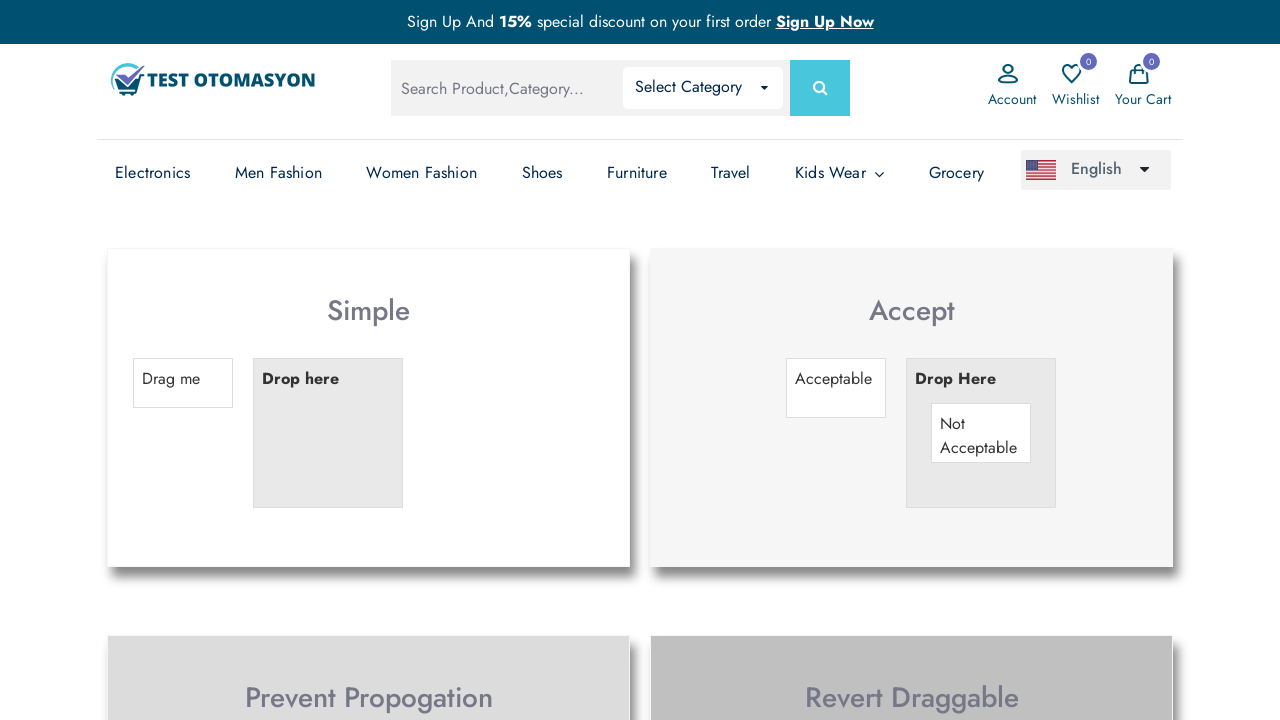